Tests page load timeout behavior by setting a short timeout and clicking a button

Starting URL: https://www.automationtestinginsider.com/2019/08/textarea-textarea-element-defines-multi.html

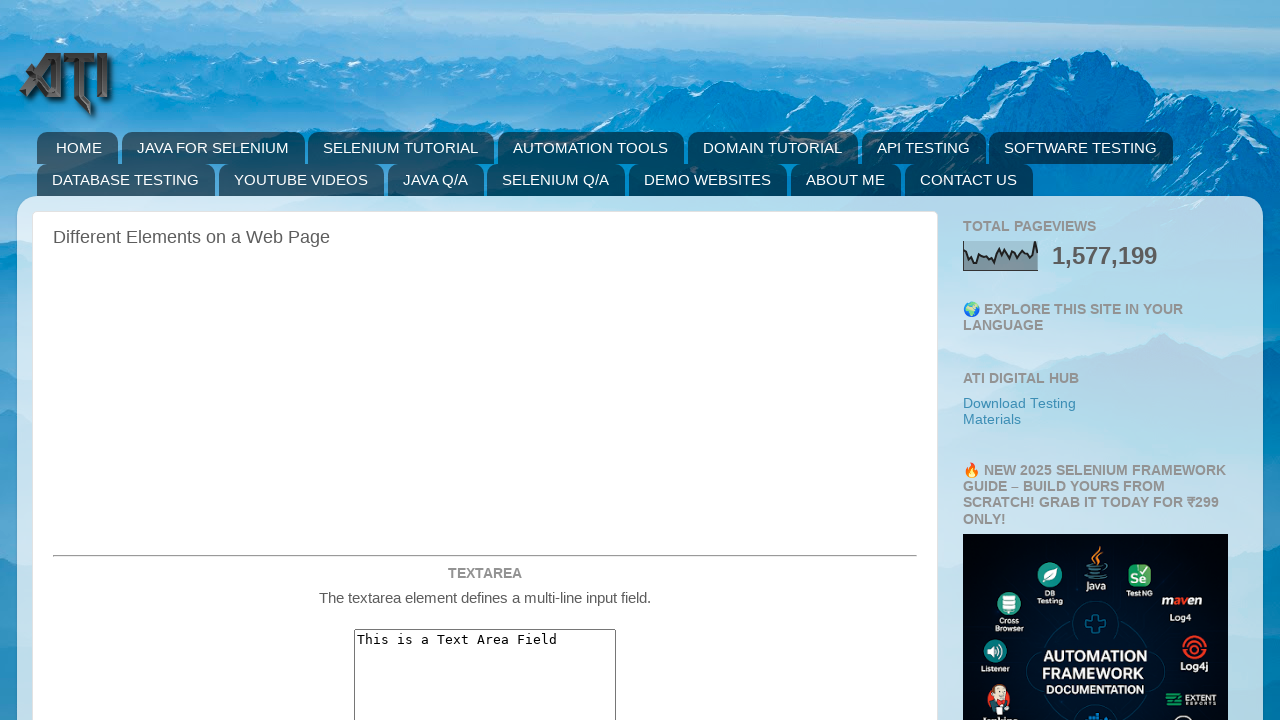

Clicked the test button with ID 'testWait123' at (485, 360) on #testWait123
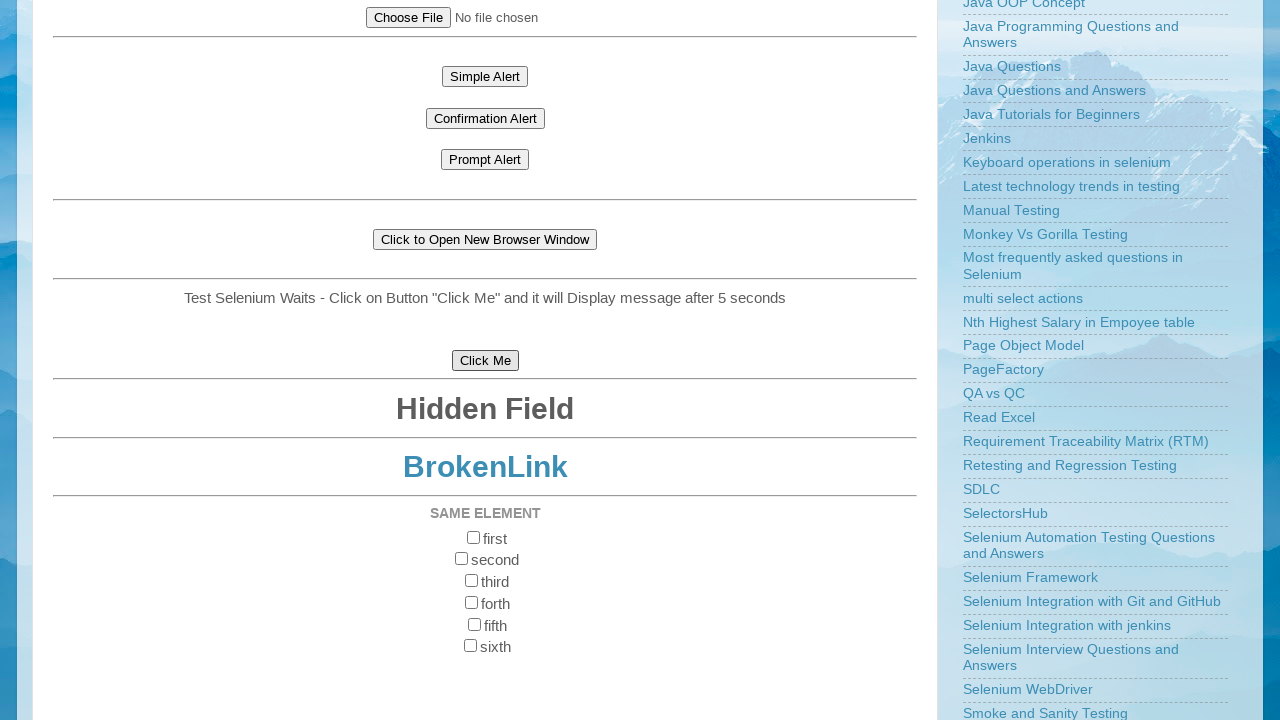

Waited for welcome message 'Welcome To Automation Testing Insider' to appear (timeout: 10000ms)
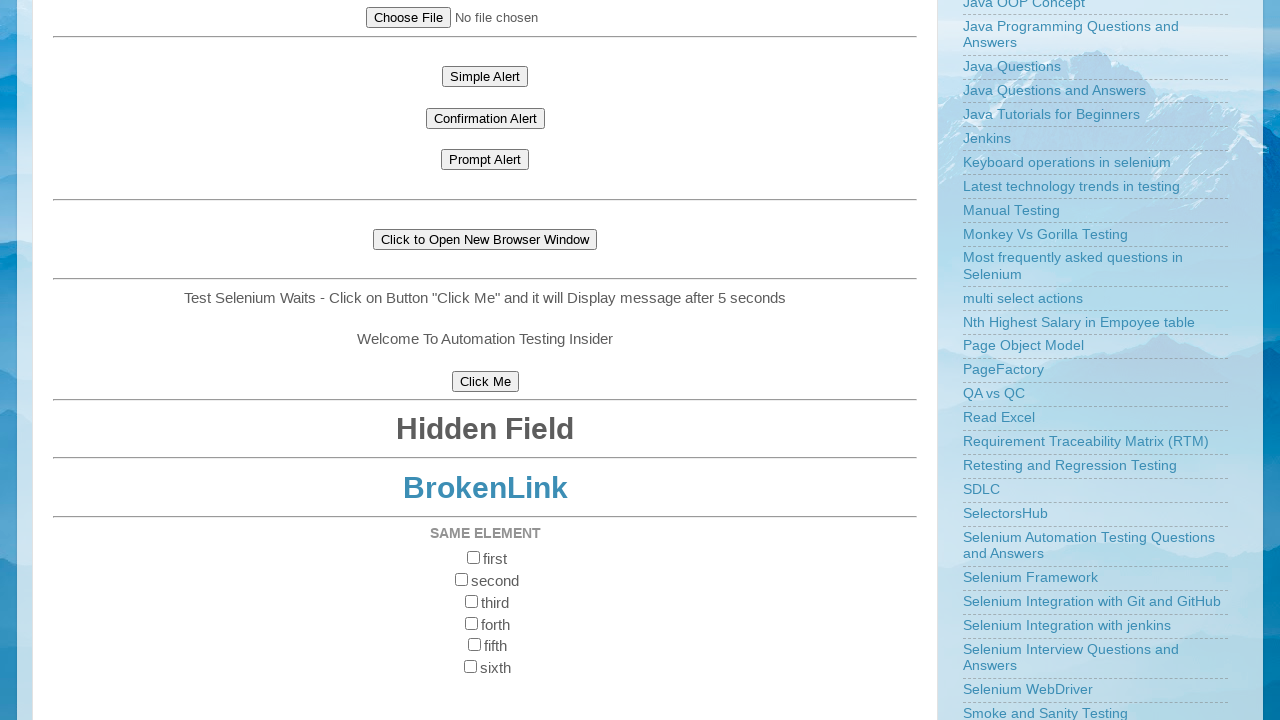

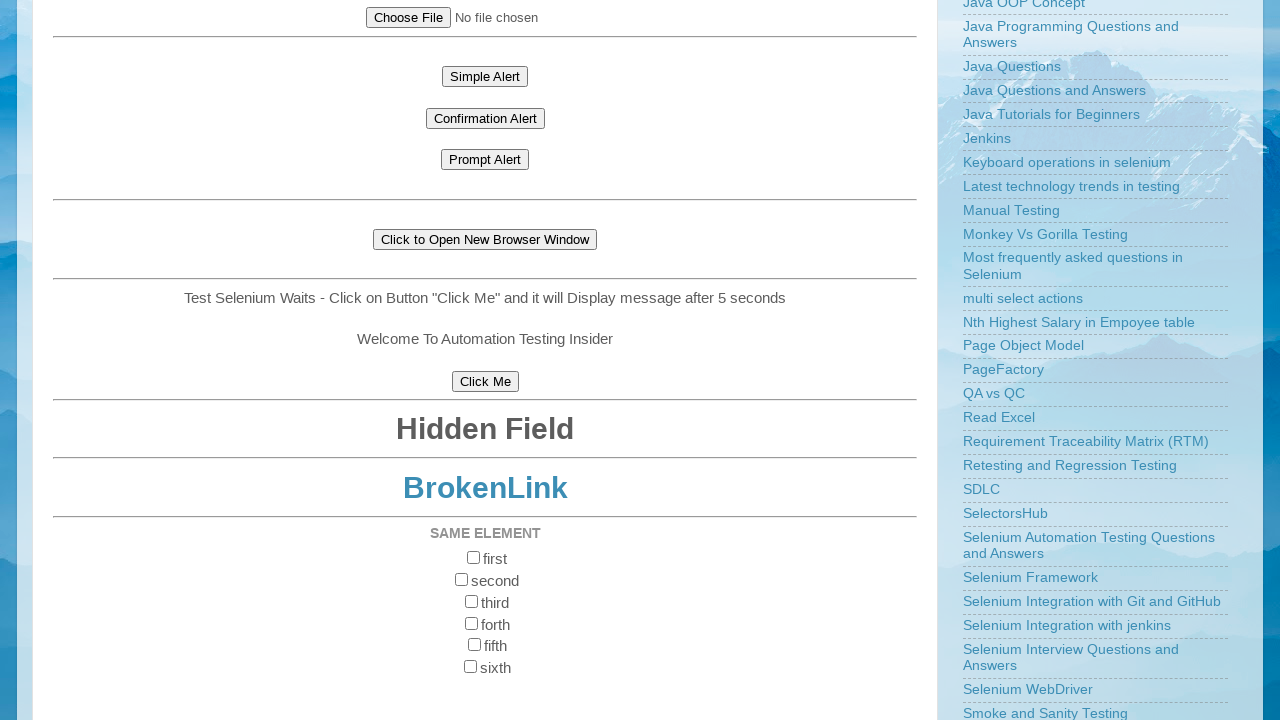